Tests dynamic loading where an element is rendered after the loading bar completes, clicking a start button triggers loading and then element appears with text

Starting URL: http://the-internet.herokuapp.com/dynamic_loading/2

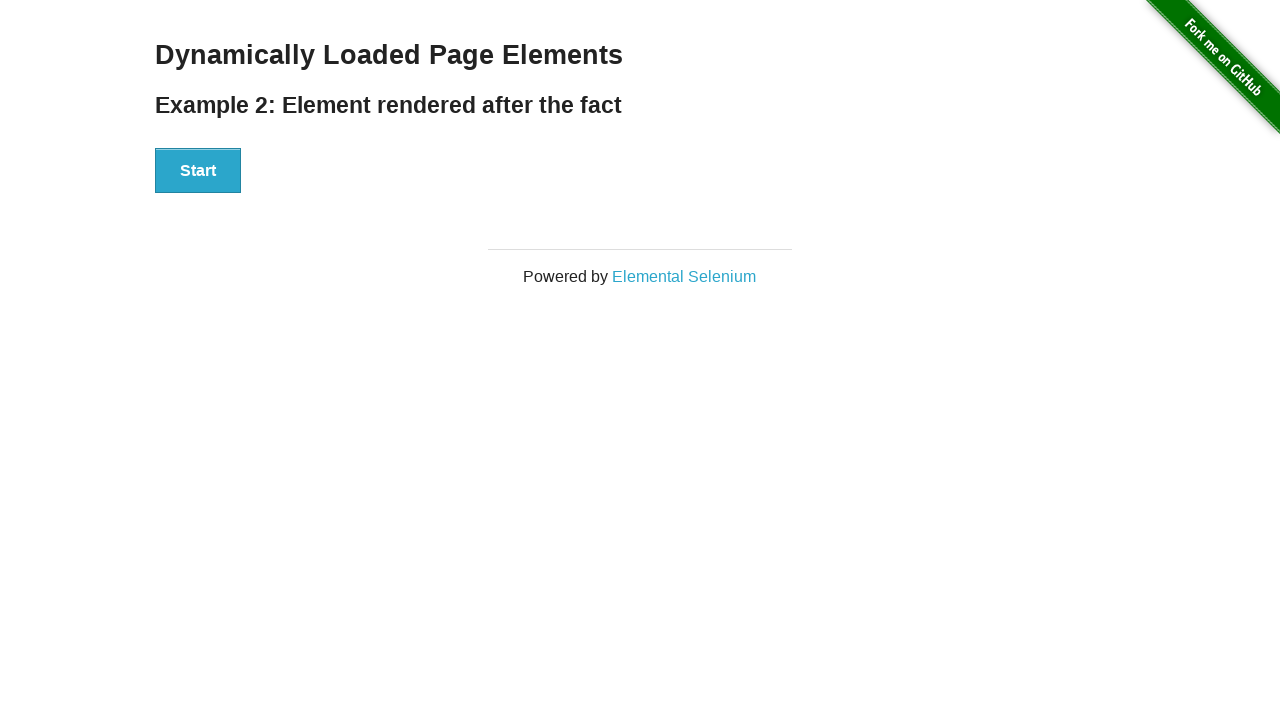

Clicked Start button to trigger dynamic loading at (198, 171) on #start button
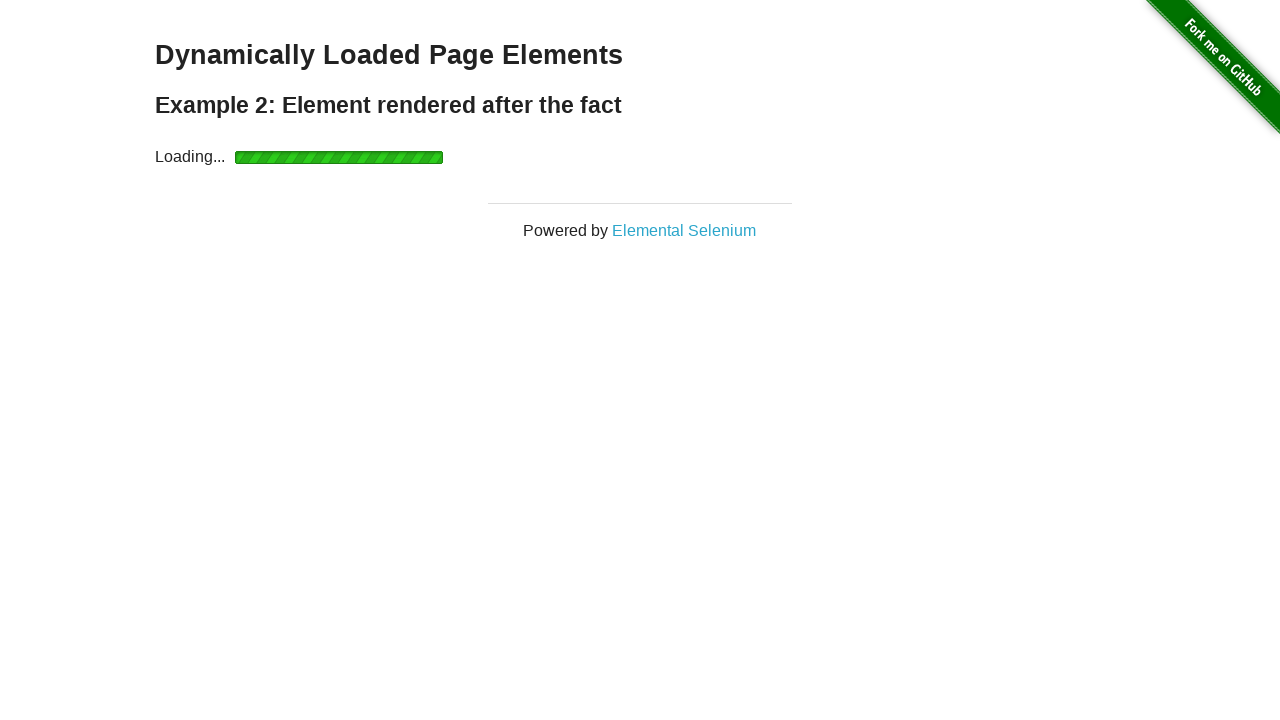

Loading completed and finish element became visible
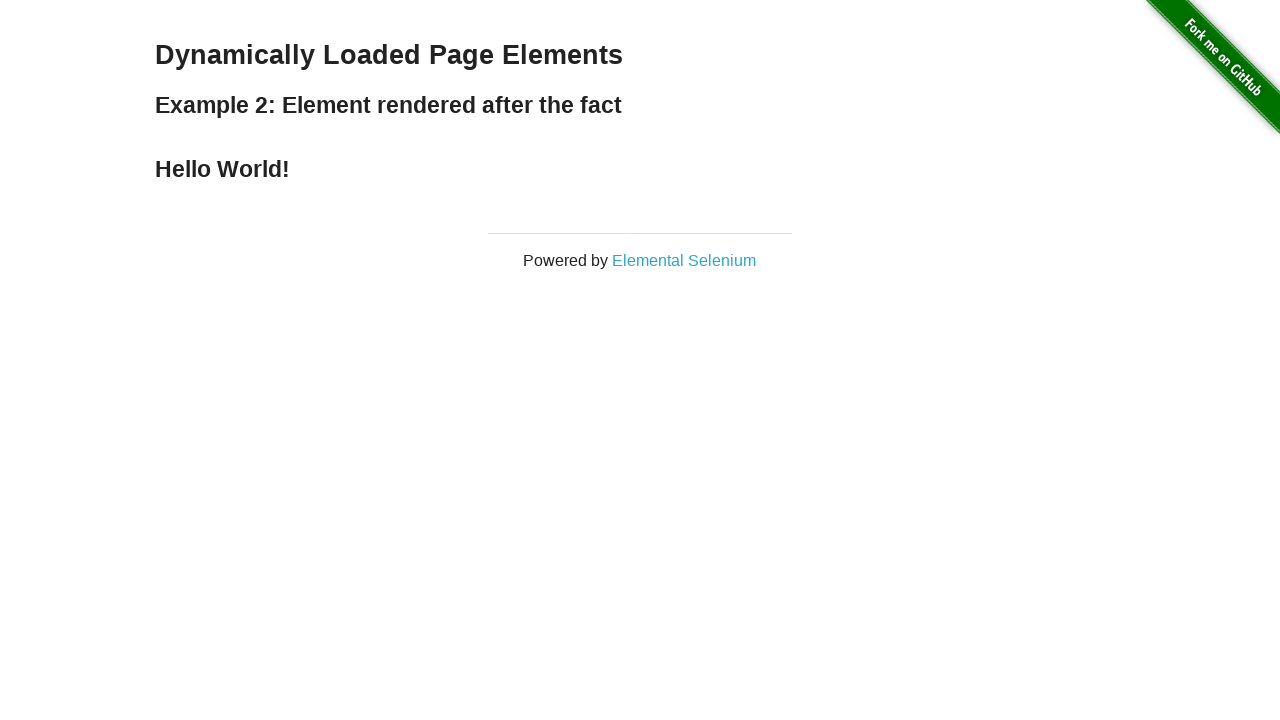

Verified that finish element contains 'Hello World!' text
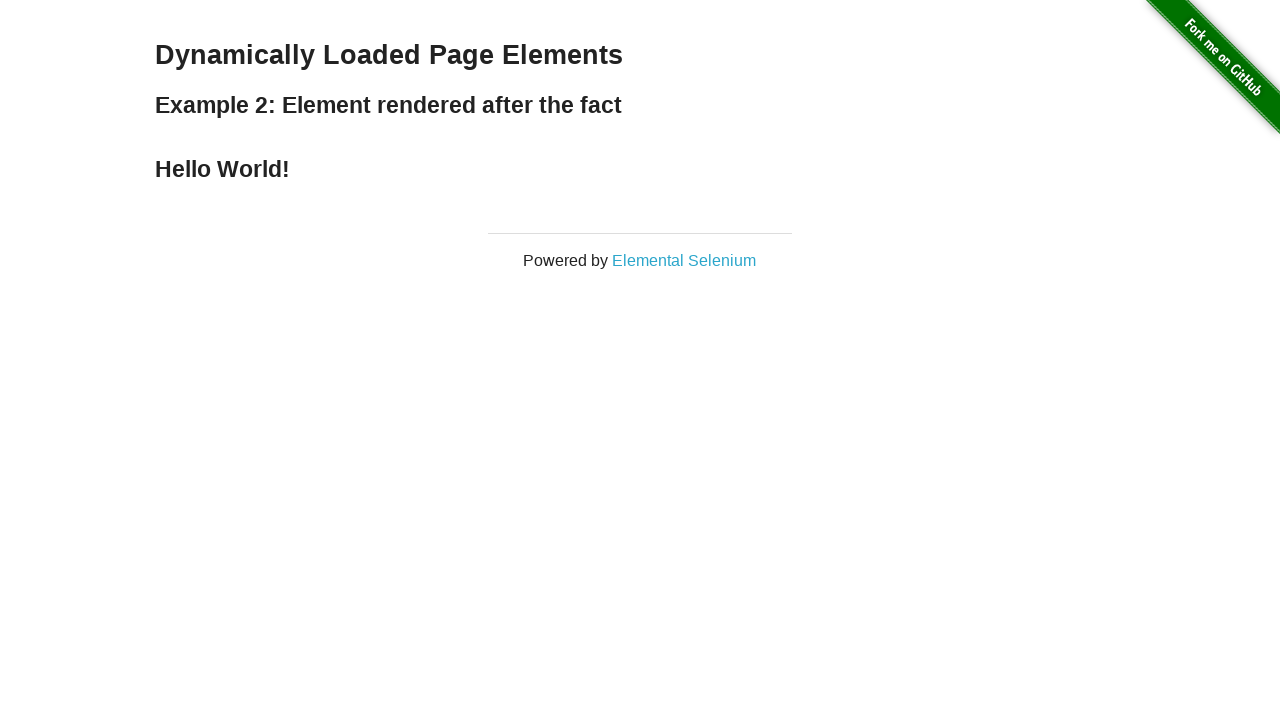

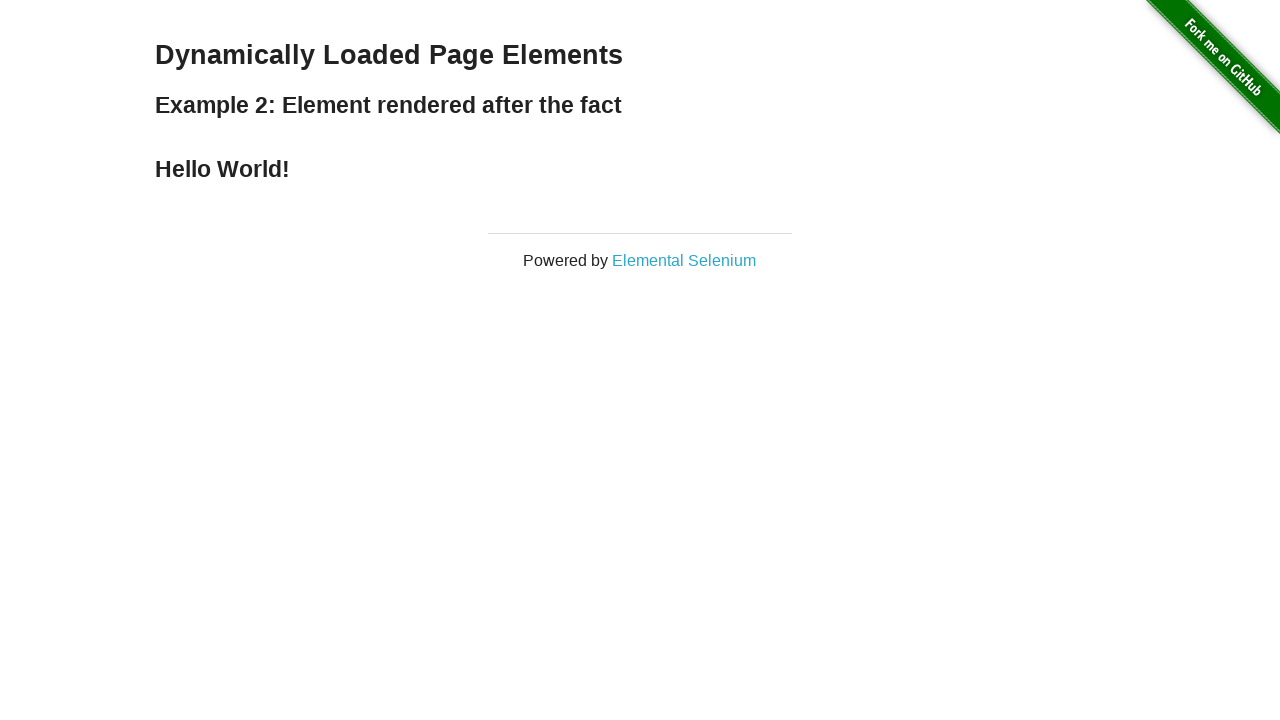